Tests browser window handling by opening new tabs and windows, switching between them, and verifying content

Starting URL: https://demoqa.com/browser-windows

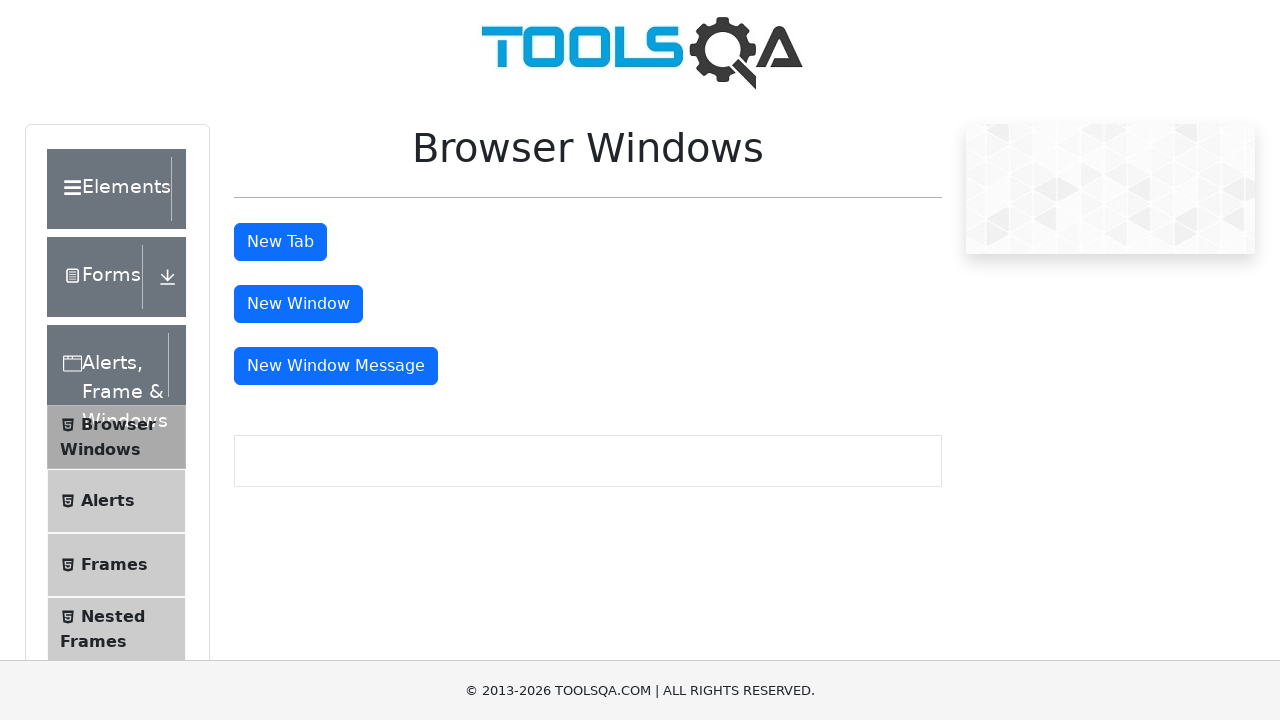

Clicked button to open new tab at (280, 242) on #tabButton
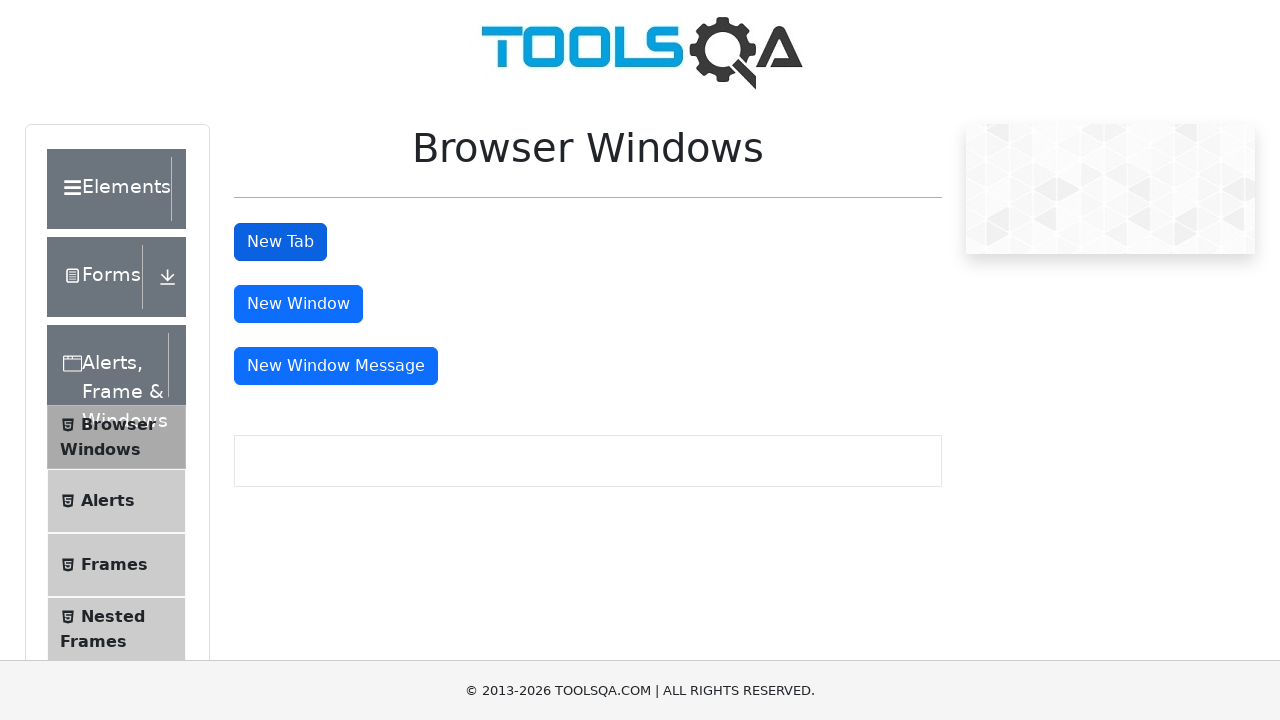

Retrieved all open pages from context
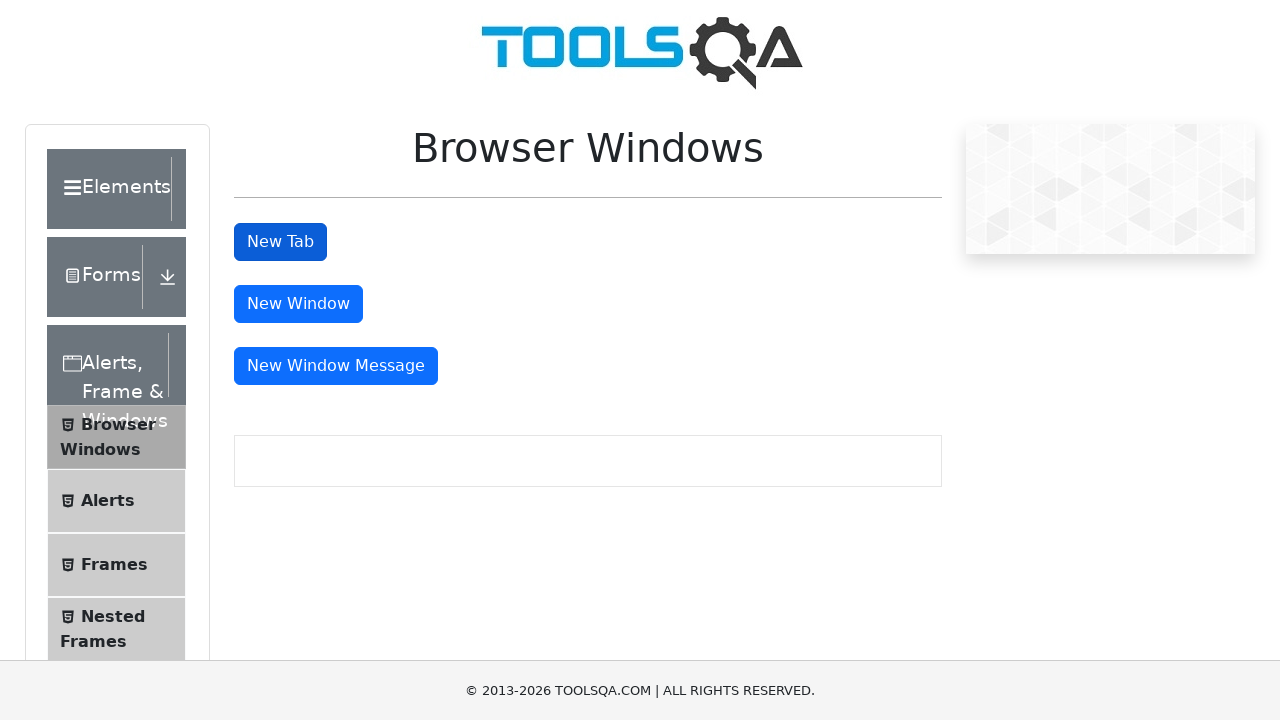

Identified the newly opened tab
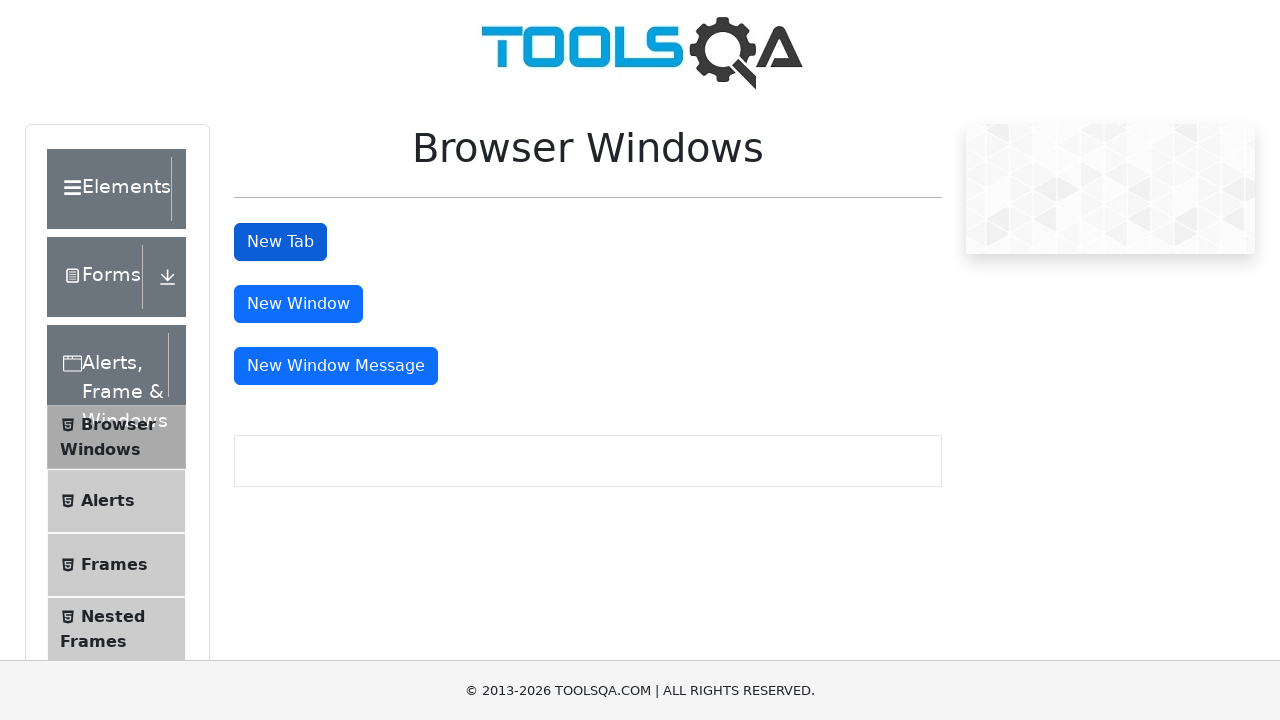

Waited for sample heading element in new tab
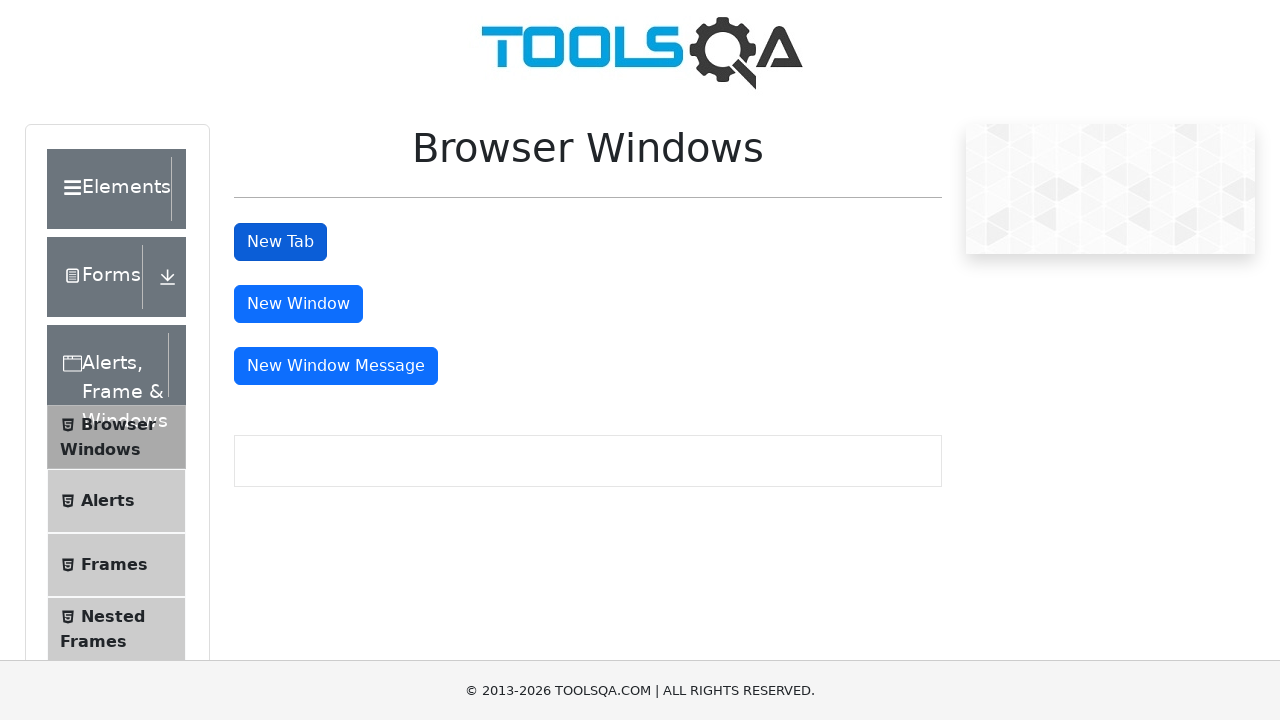

Retrieved heading text from new tab: 'This is a sample page'
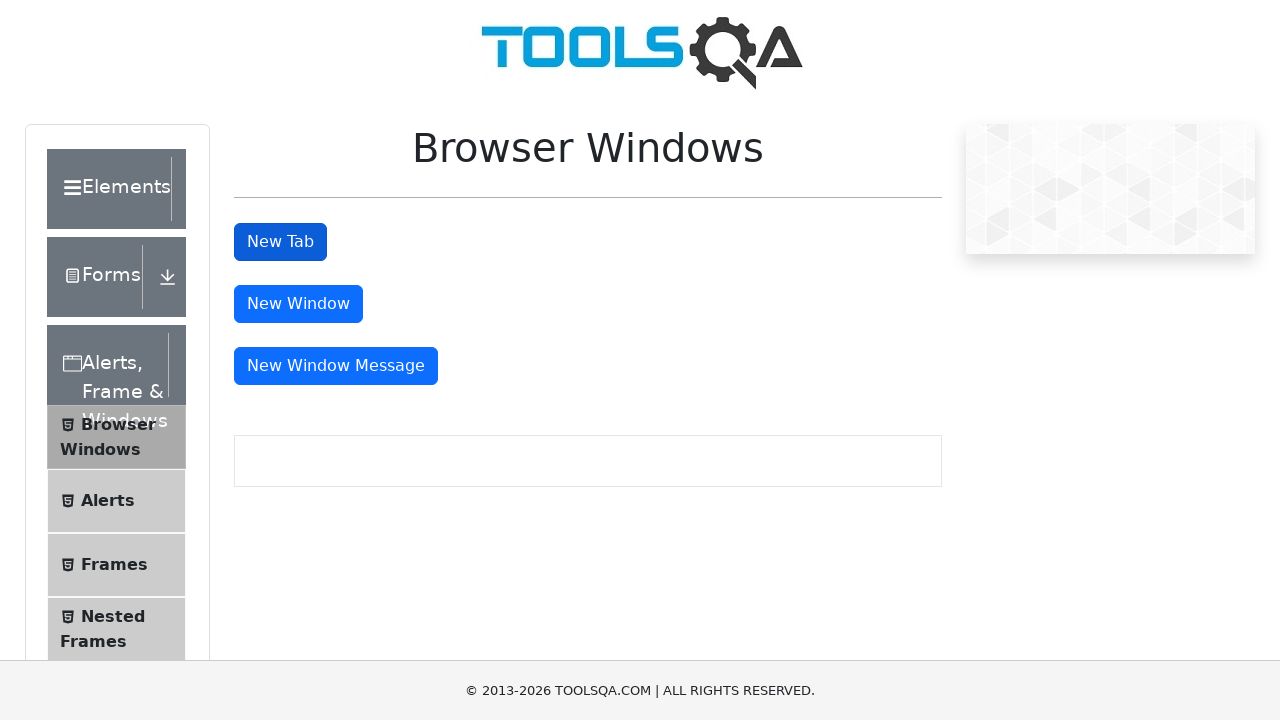

Closed the new tab
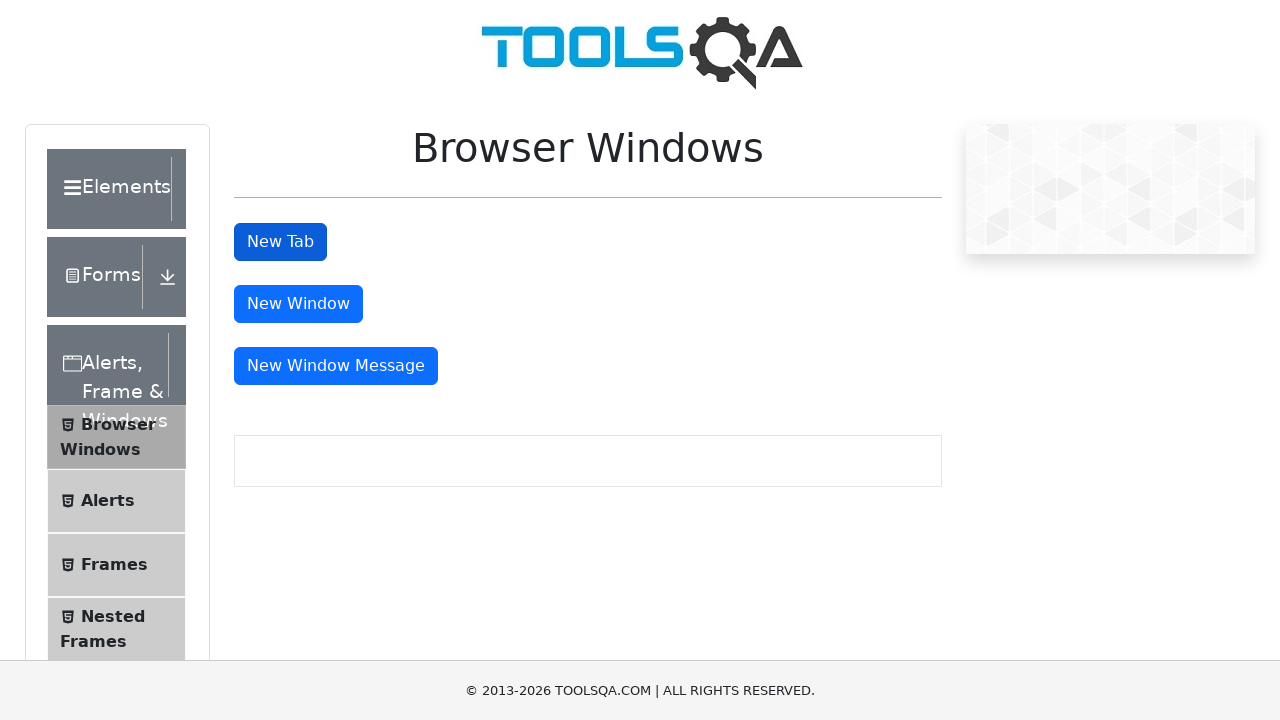

Clicked button to open new window at (298, 304) on #windowButton
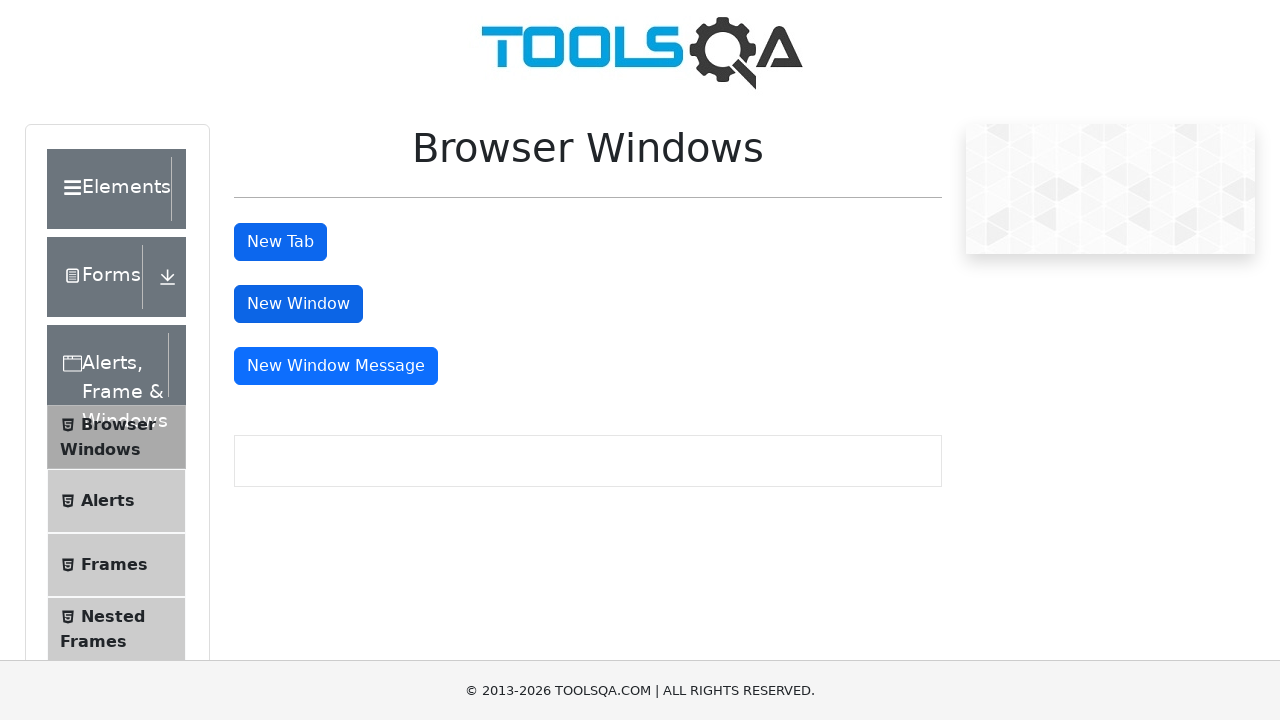

Retrieved all open pages from context after window open
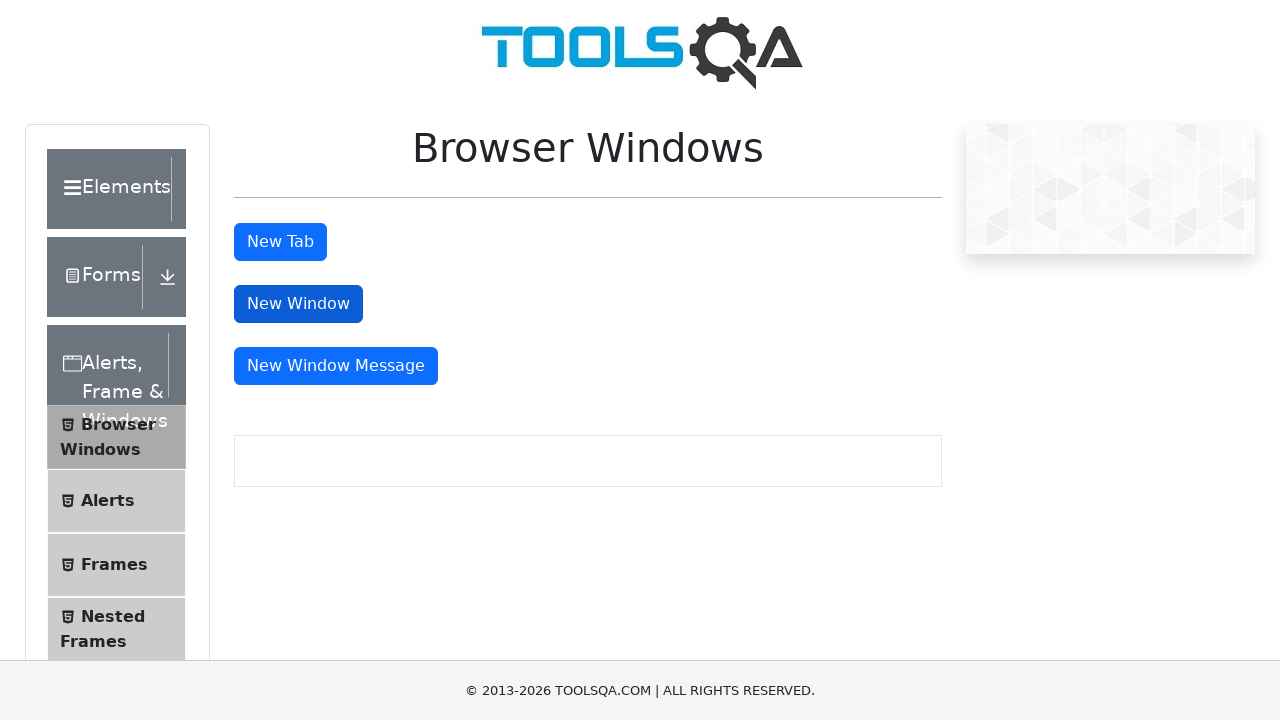

Identified the newly opened window
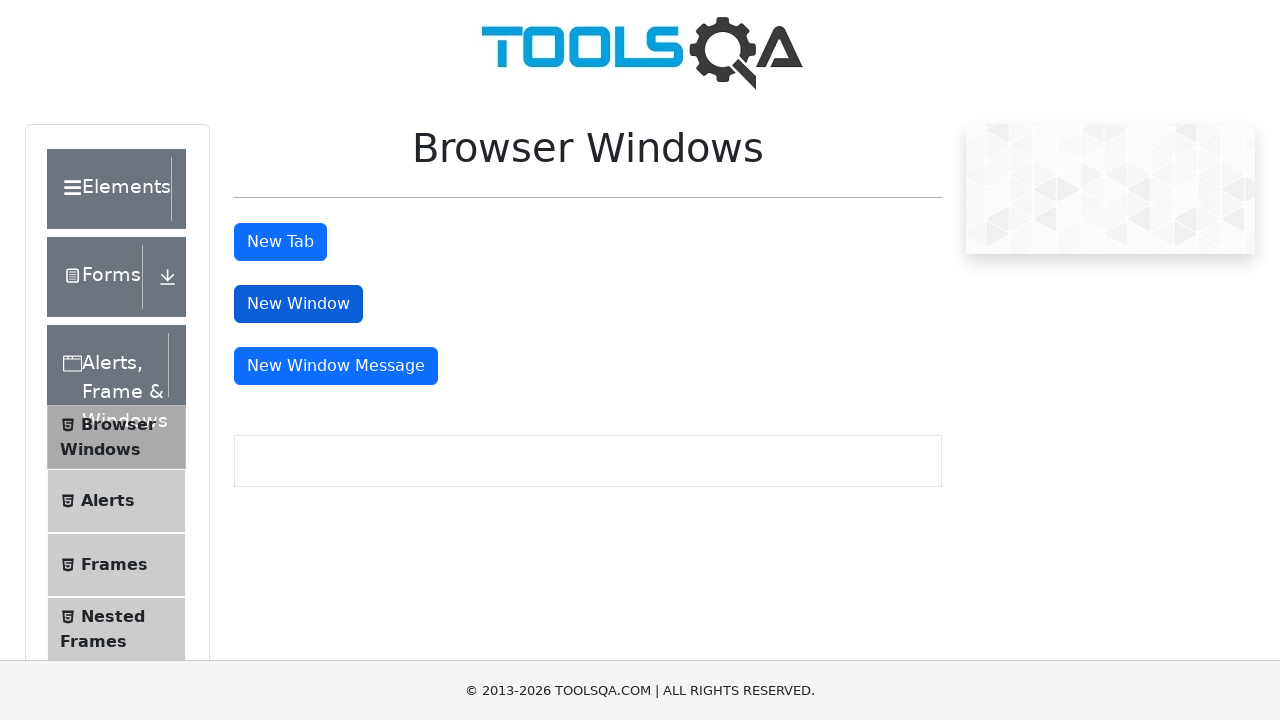

Waited for sample heading element in new window
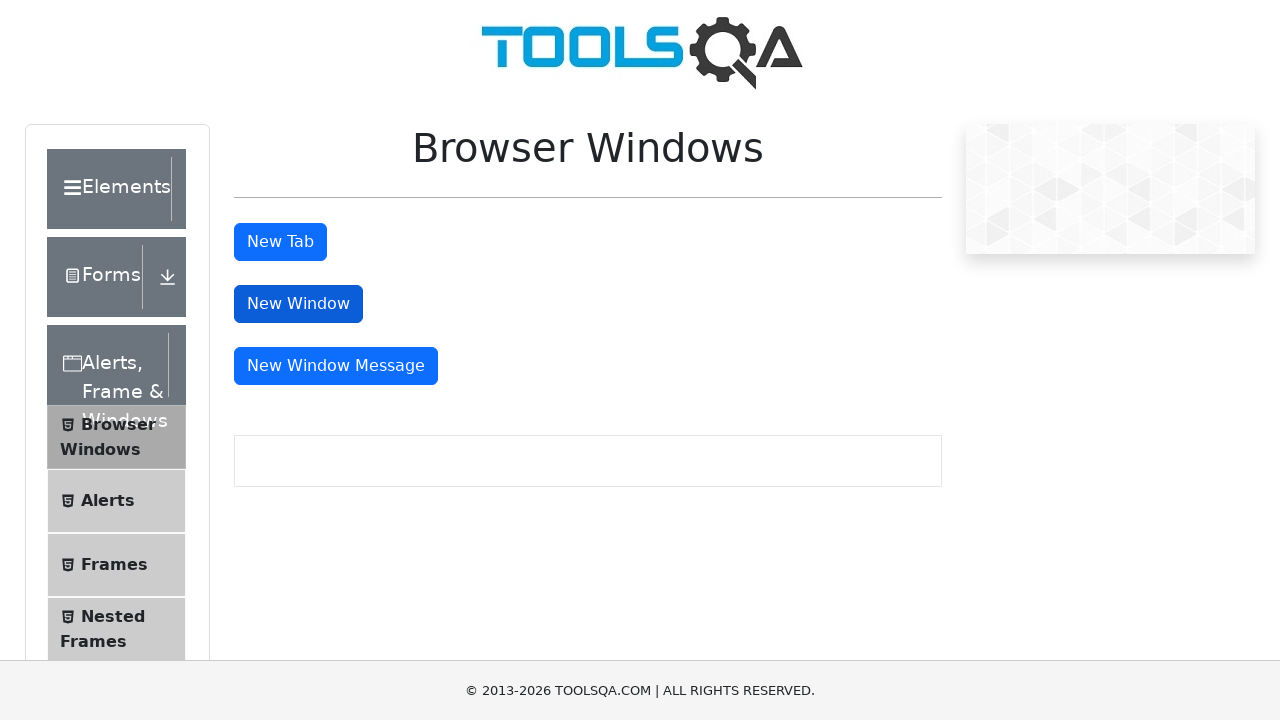

Retrieved heading text from new window: 'This is a sample page'
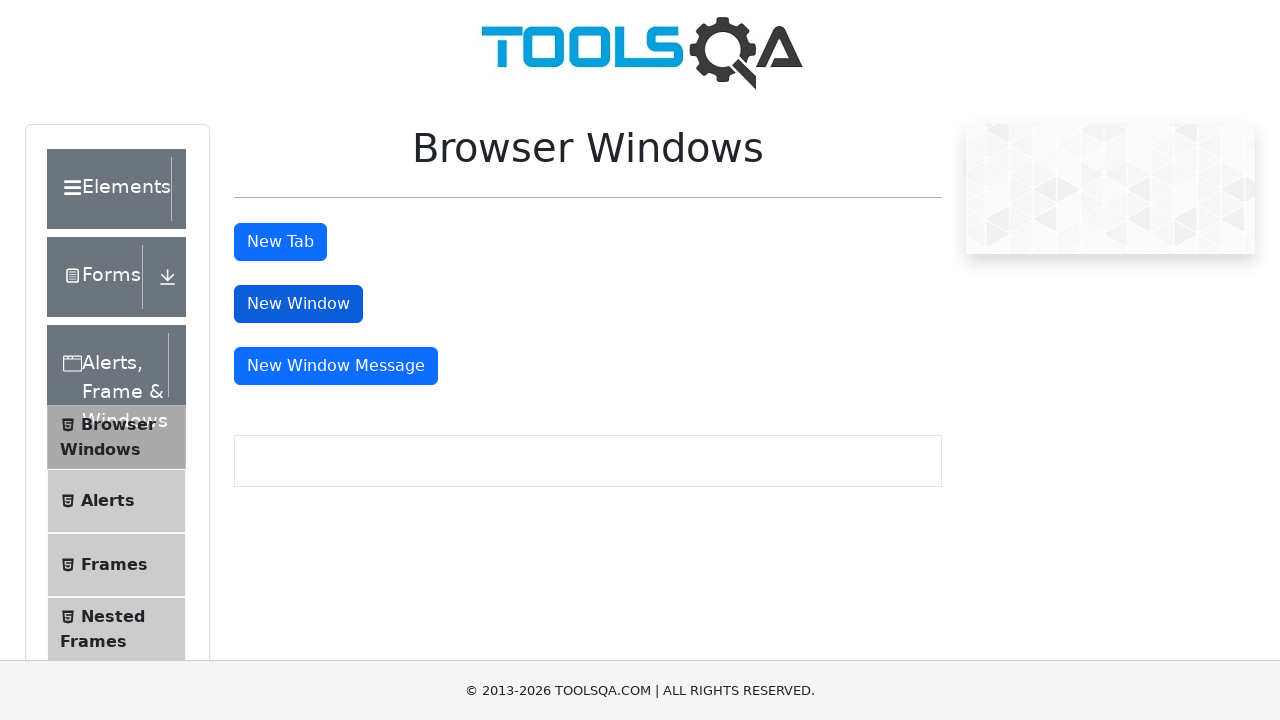

Closed the new window
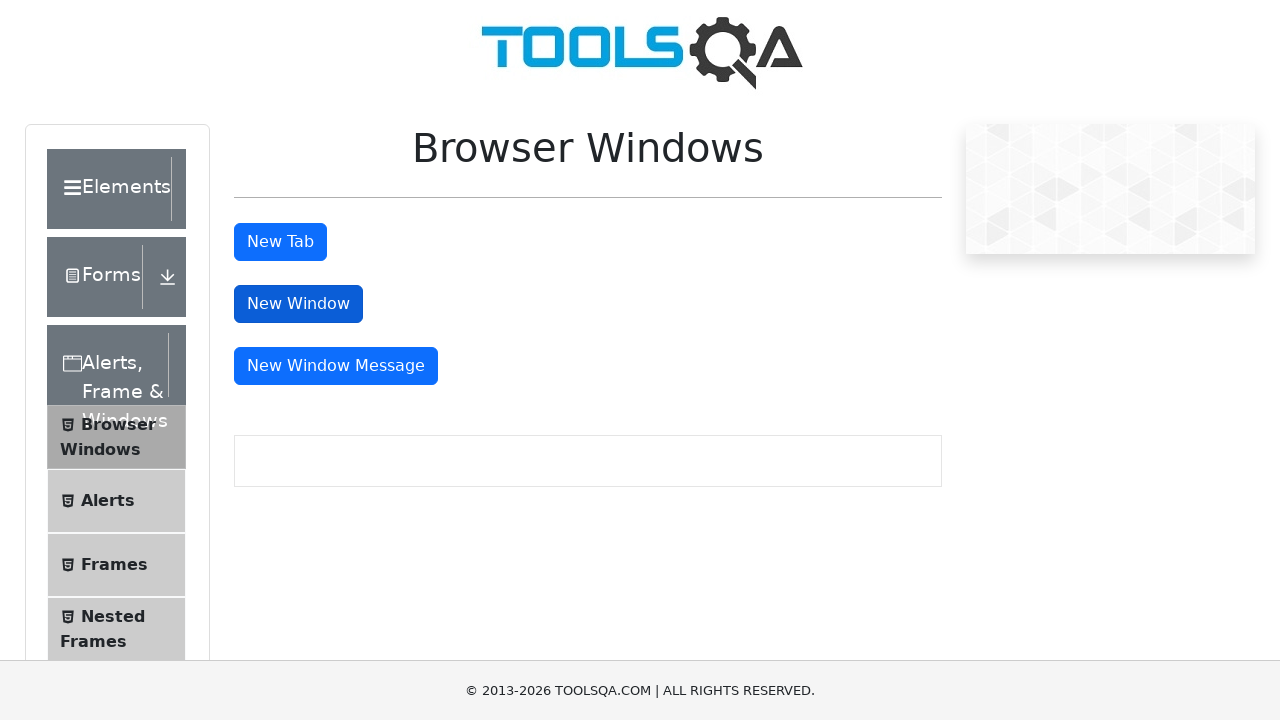

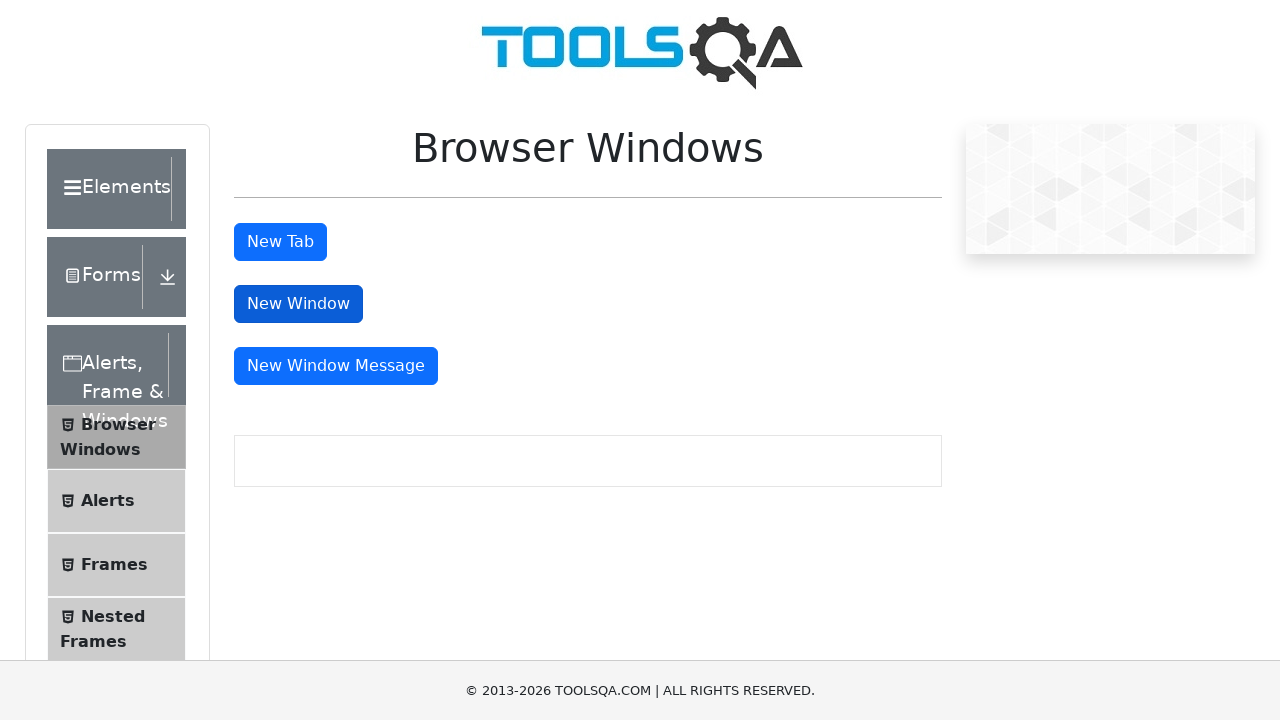